Navigates to the Status Codes page and clicks on the 200 status code link to view the status page.

Starting URL: https://the-internet.herokuapp.com/

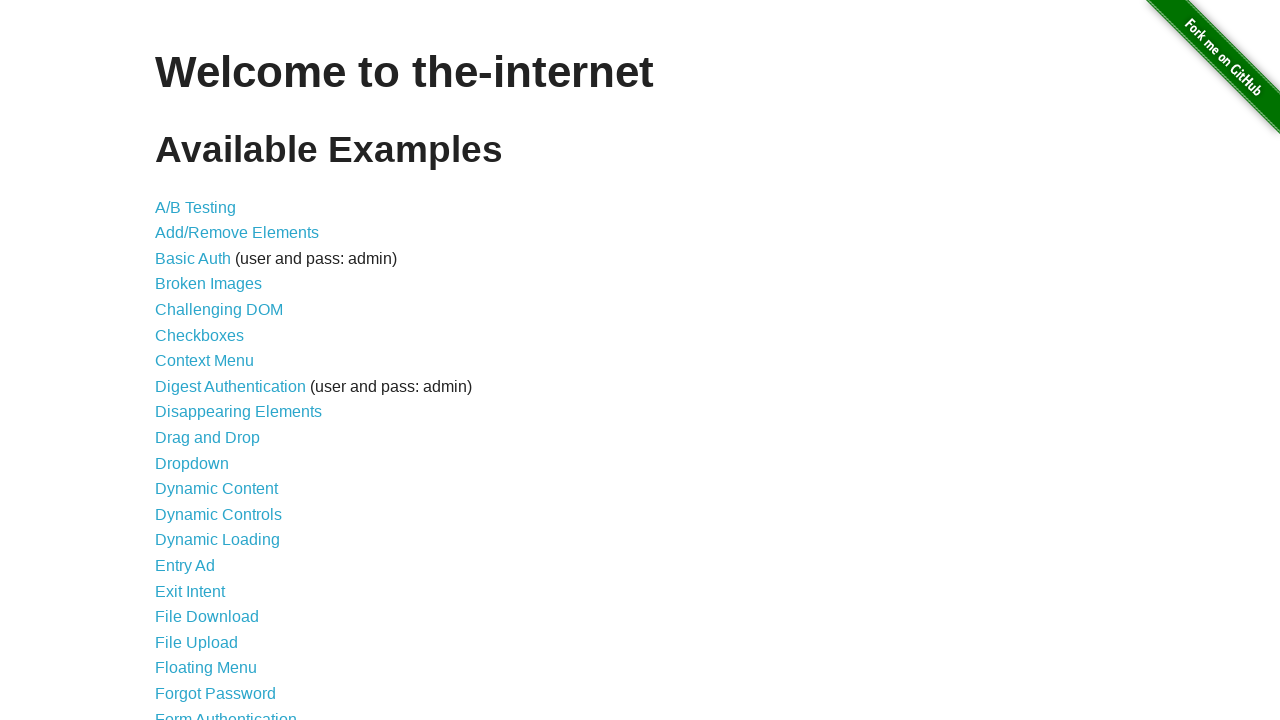

Clicked on Status Codes link at (203, 600) on xpath=//a[@href='/status_codes']
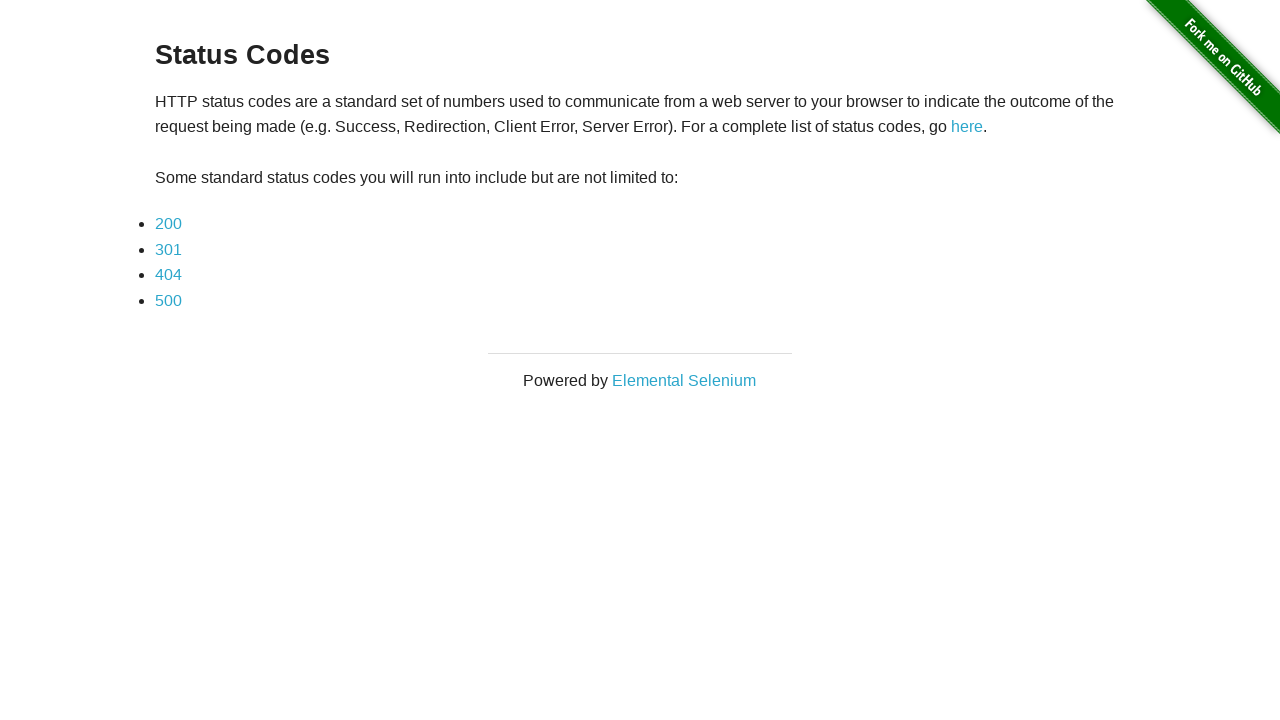

Status Codes page loaded successfully
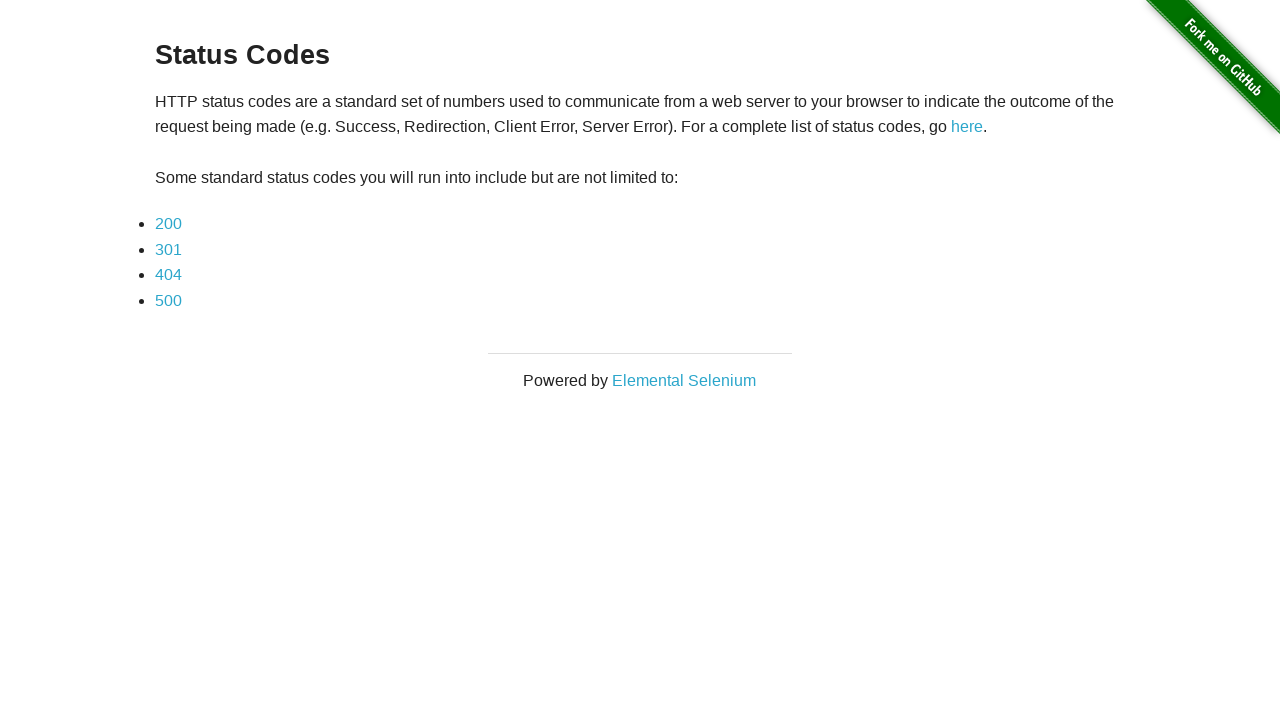

Clicked on 200 status code link at (168, 224) on xpath=//a[@href='status_codes/200']
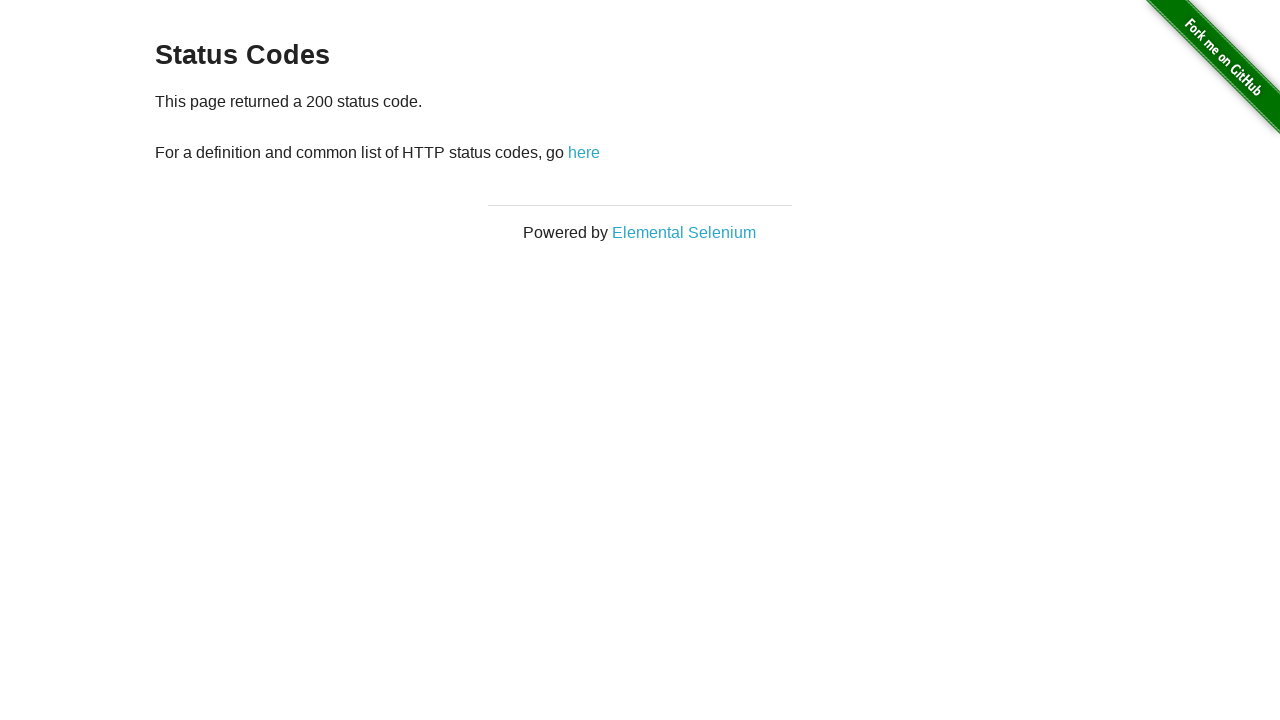

Status 200 page loaded with content
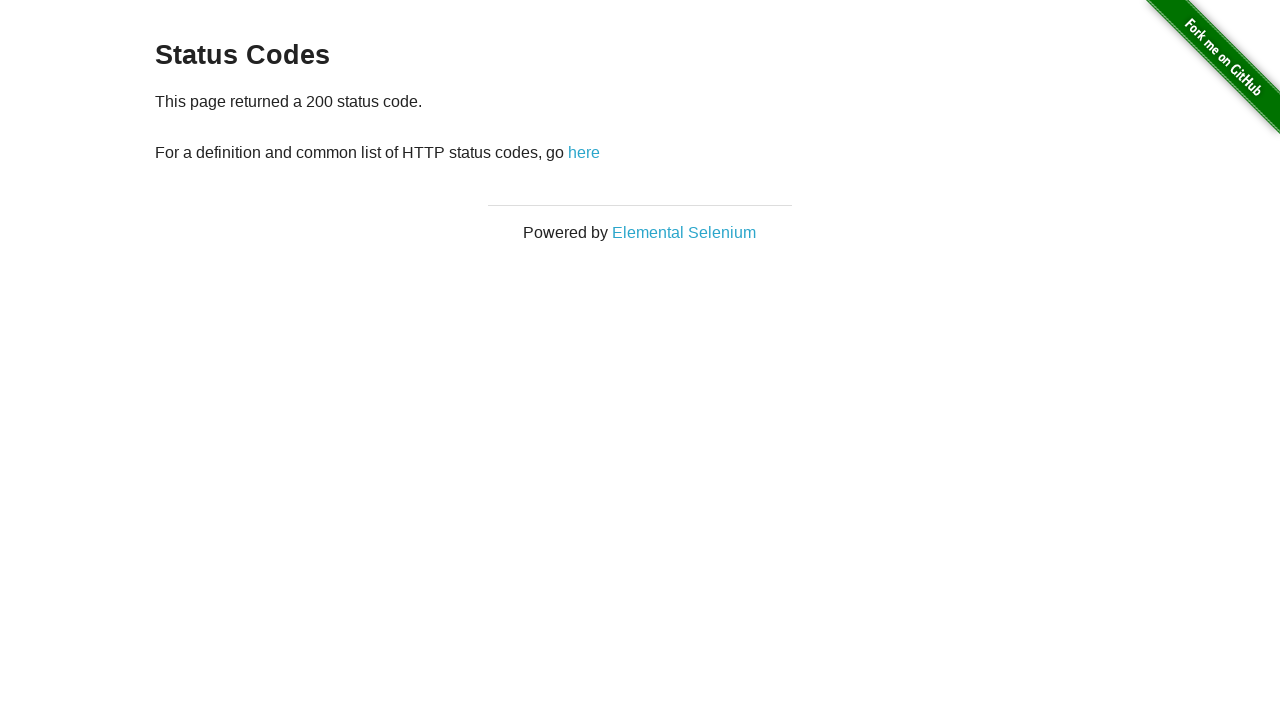

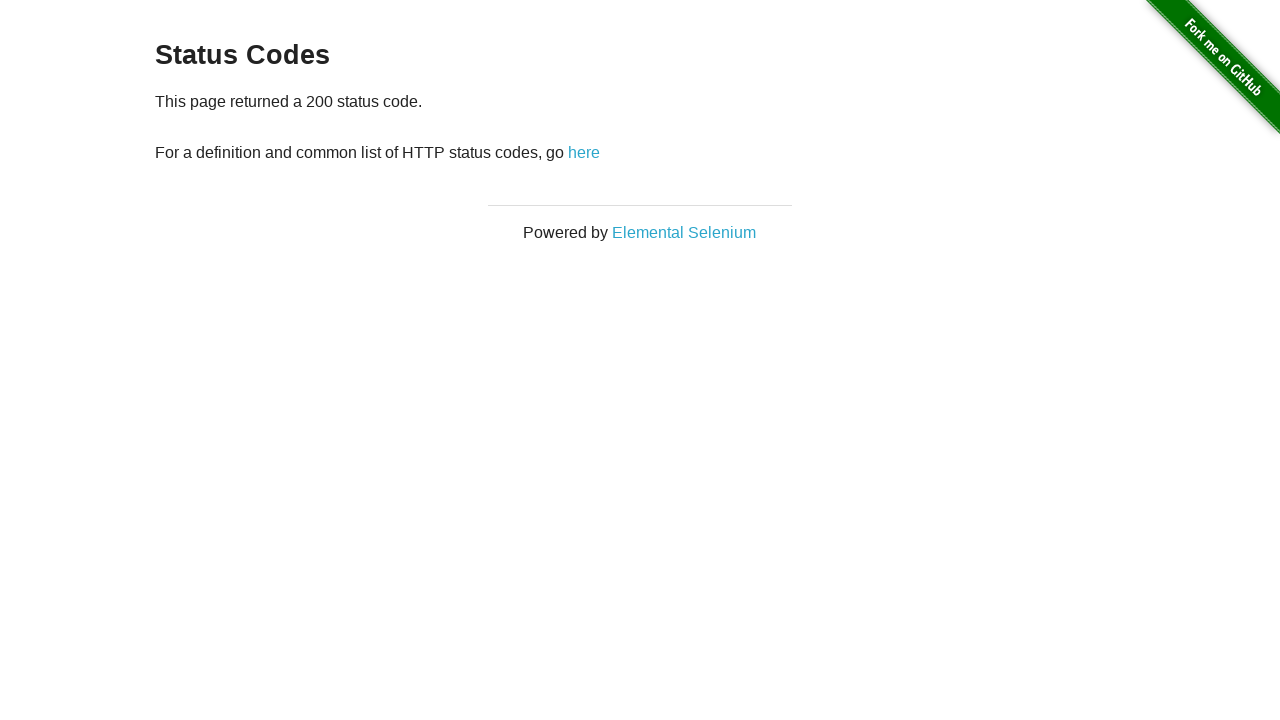